Tests browser window manipulation by maximizing the window, then resizing it to specific dimensions, and finally repositioning the window to a different screen location on YouTube's homepage.

Starting URL: https://www.youtube.com/

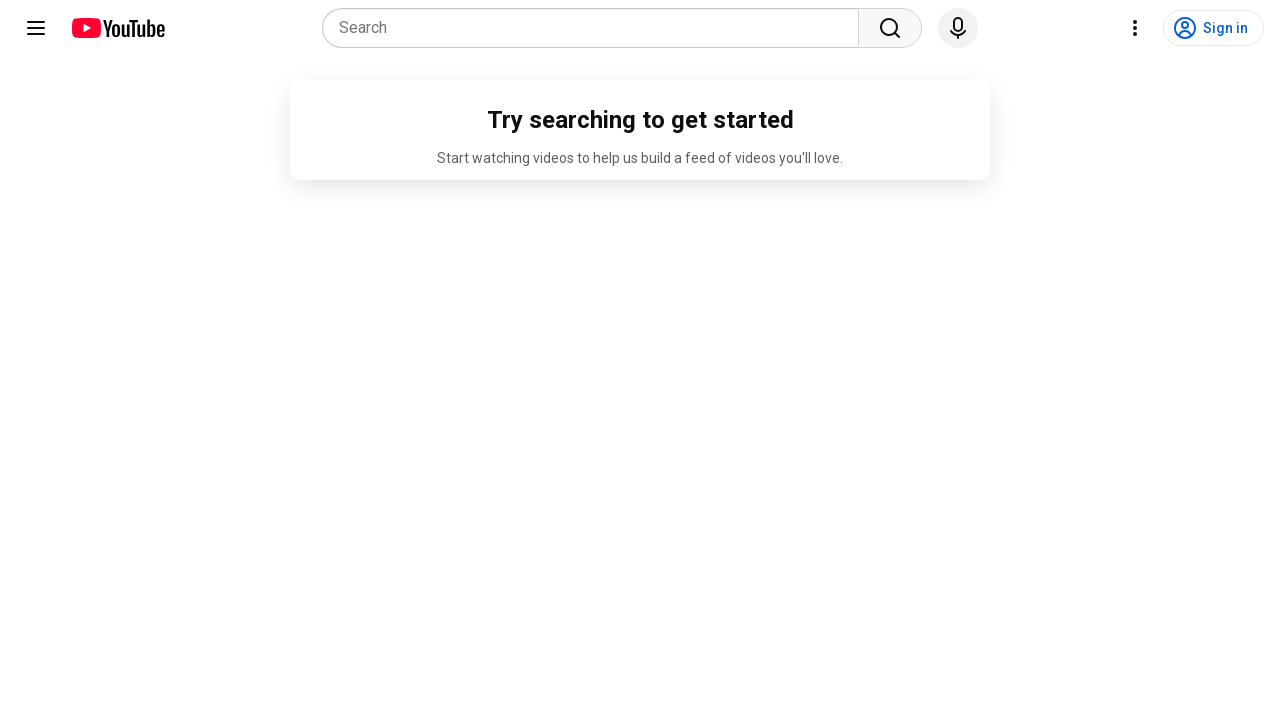

Set viewport size to 1920x1080 (maximized)
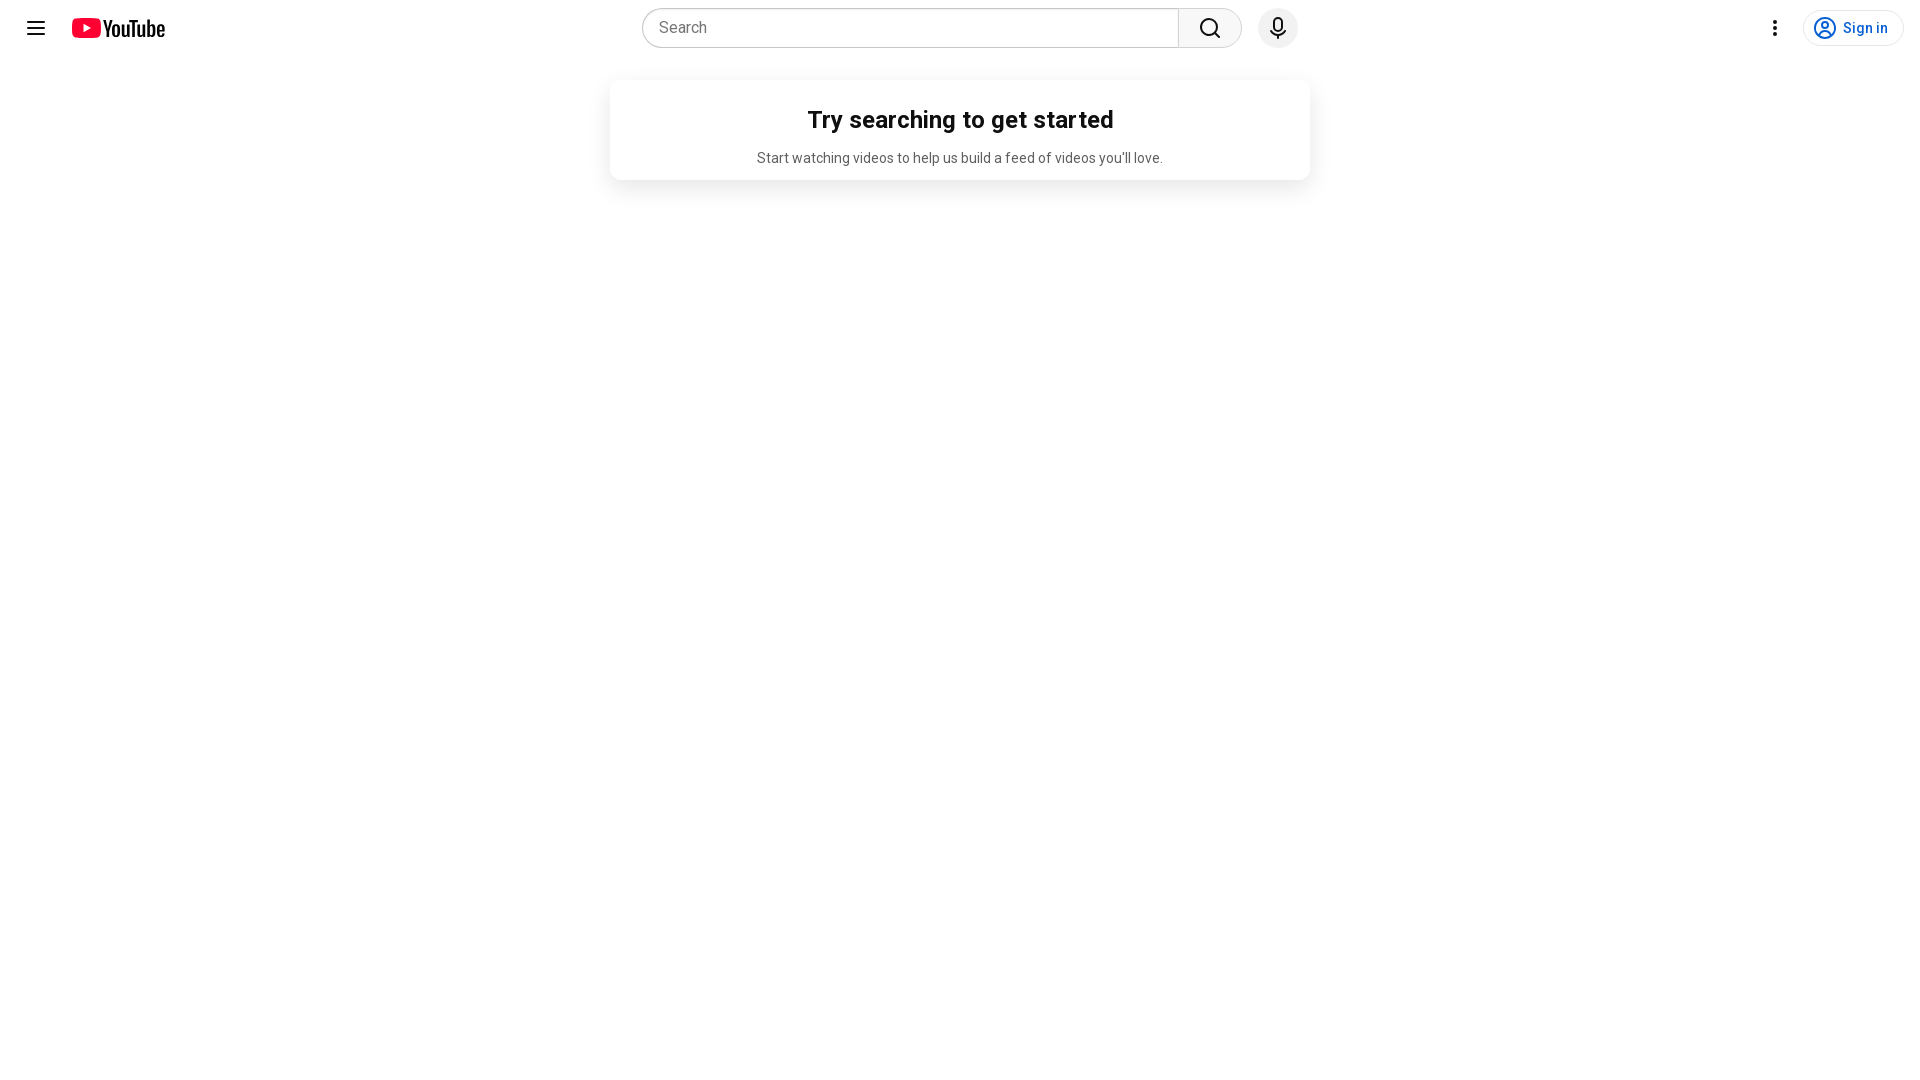

Waited 400ms for page to load
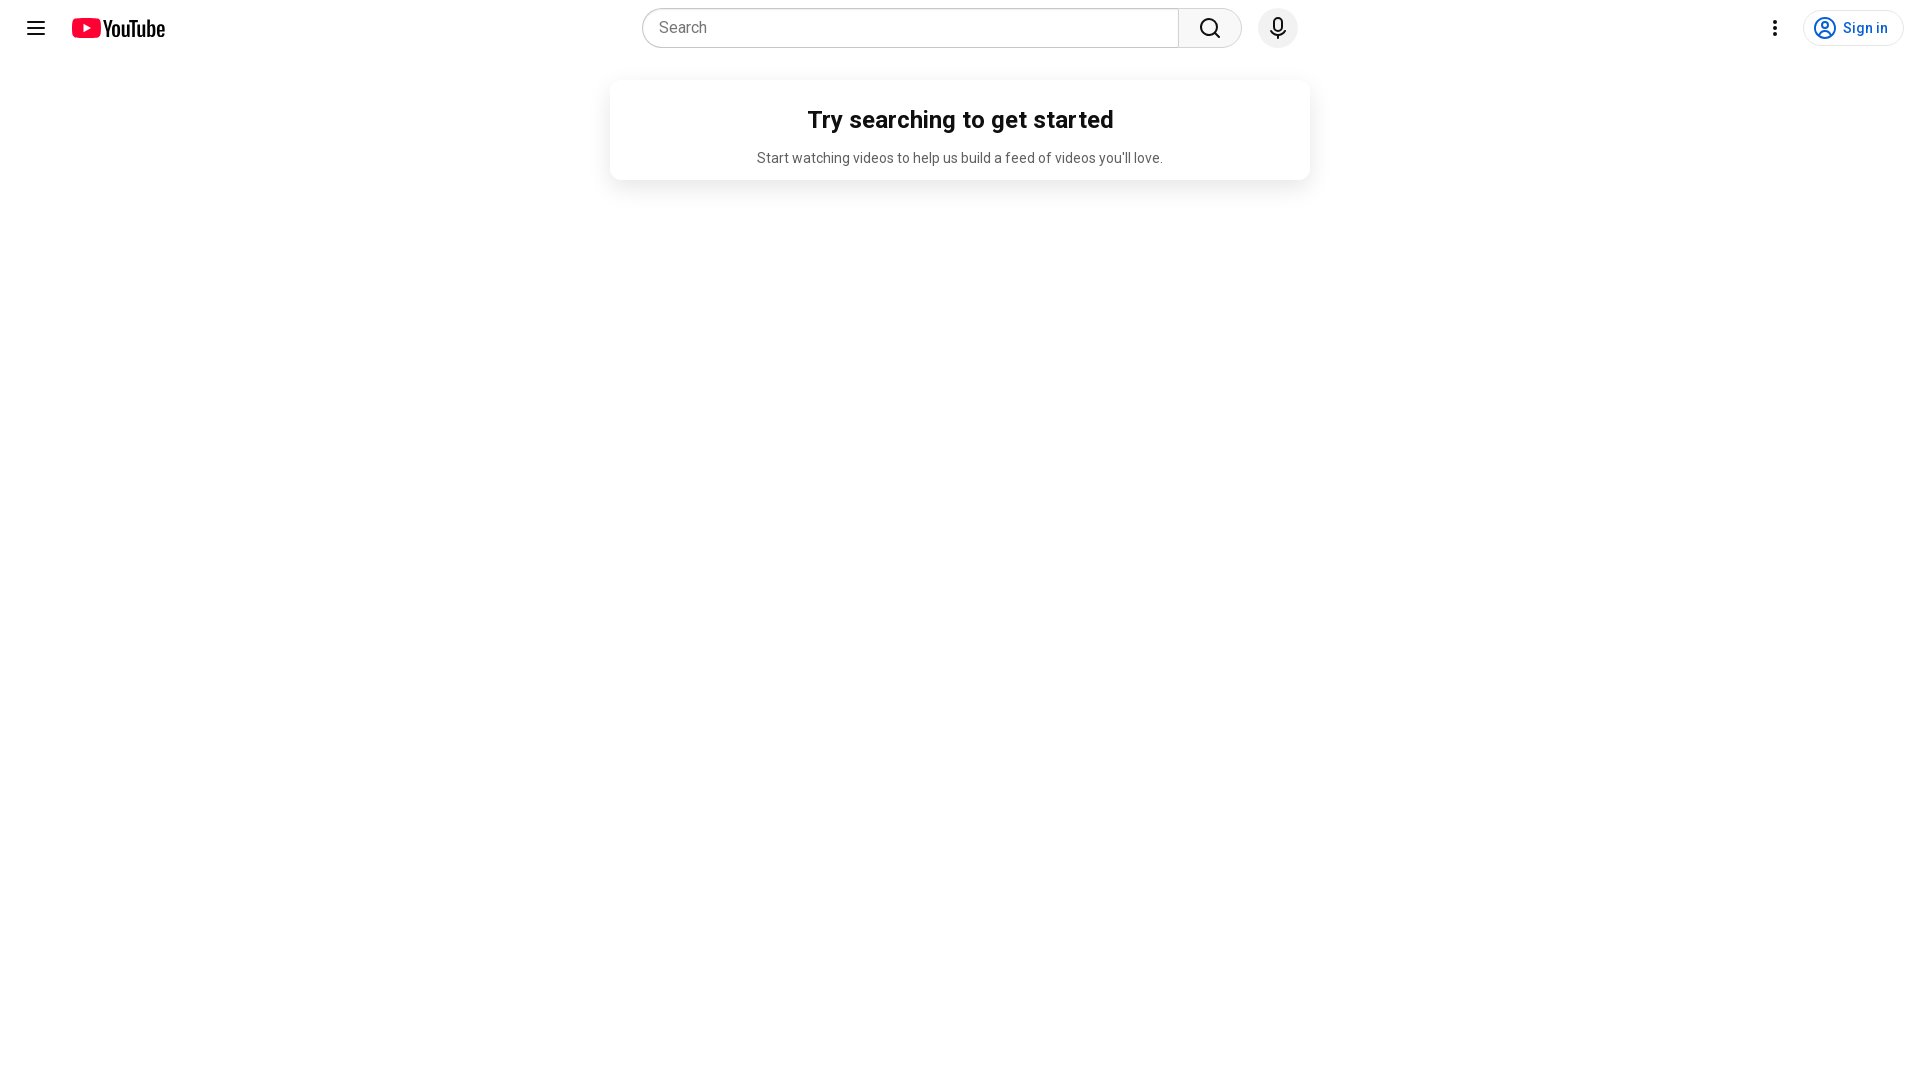

Resized viewport to 400x600
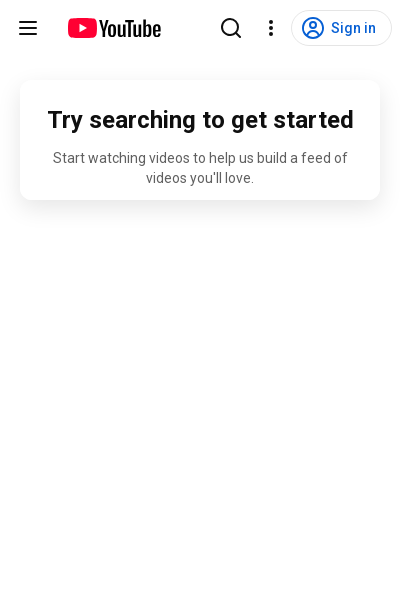

Waited 4000ms for resize to take effect
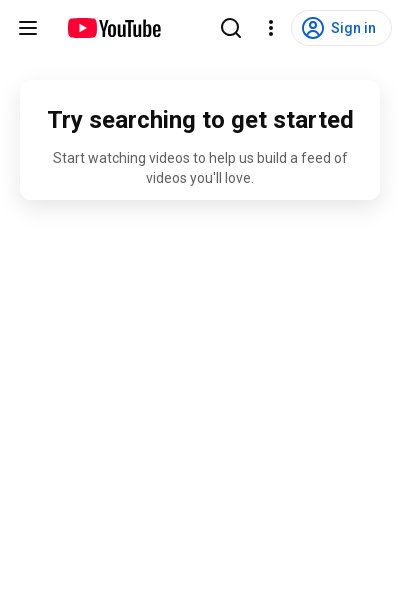

Retrieved current viewport size: {'width': 400, 'height': 600}
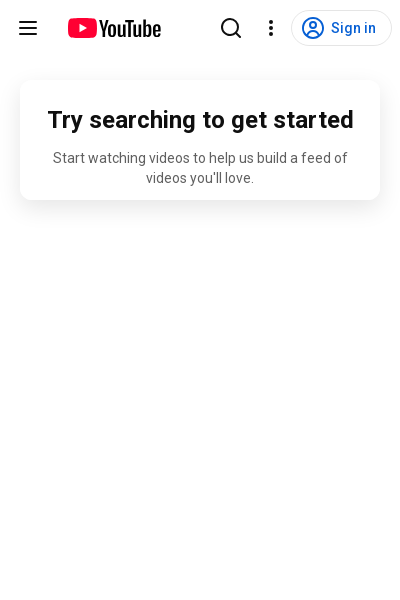

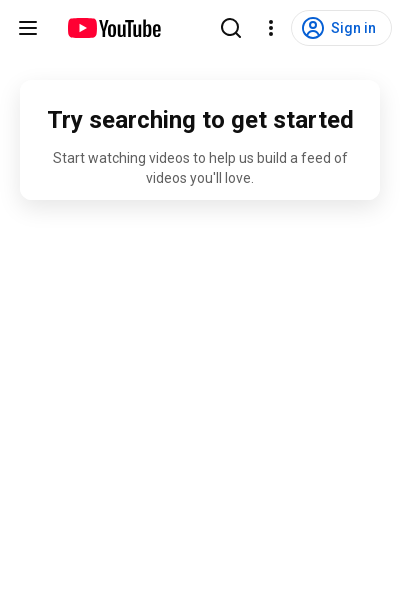